Tests that the currently applied filter link is highlighted with the selected class

Starting URL: https://demo.playwright.dev/todomvc

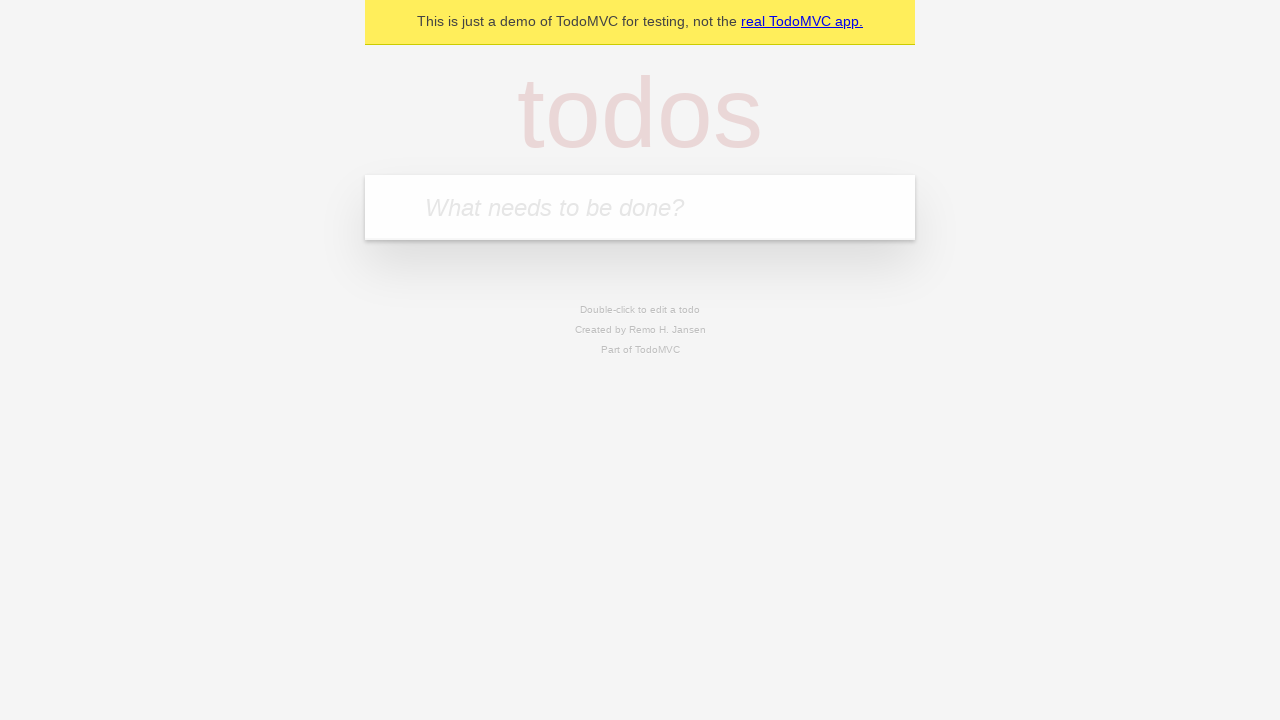

Navigated to TodoMVC demo page
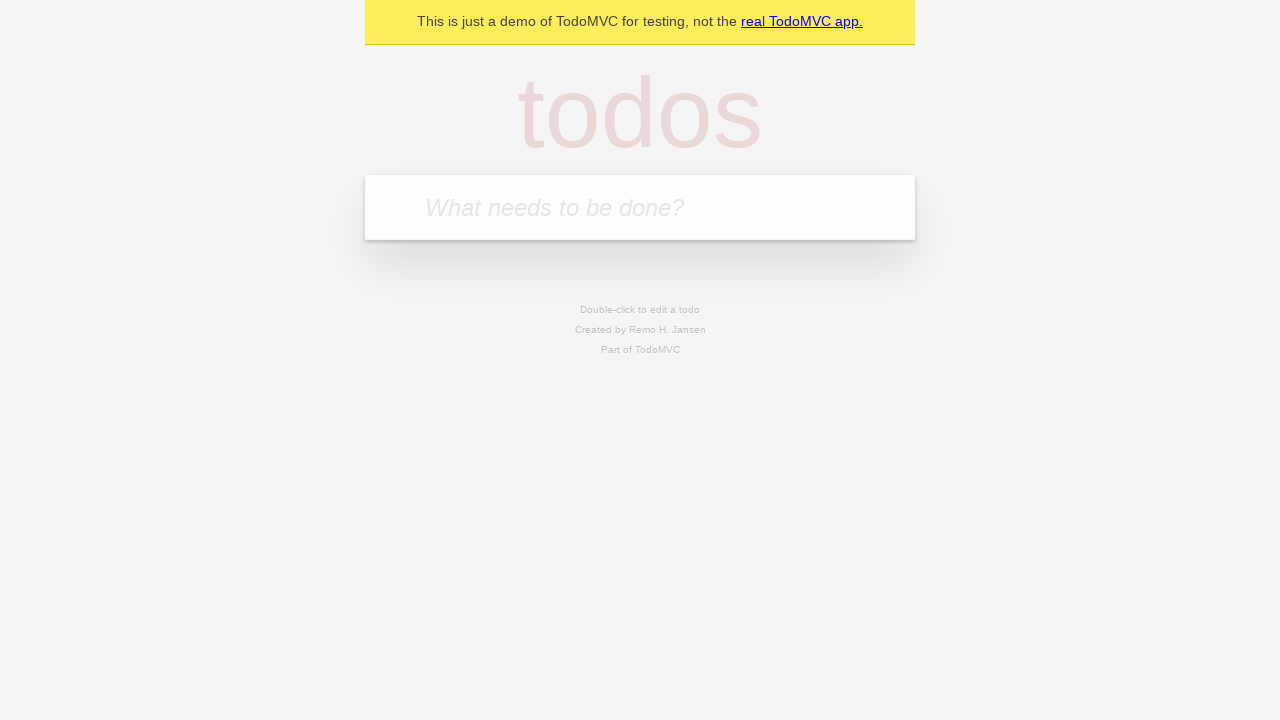

Filled todo input with 'buy some cheese' on internal:attr=[placeholder="What needs to be done?"i]
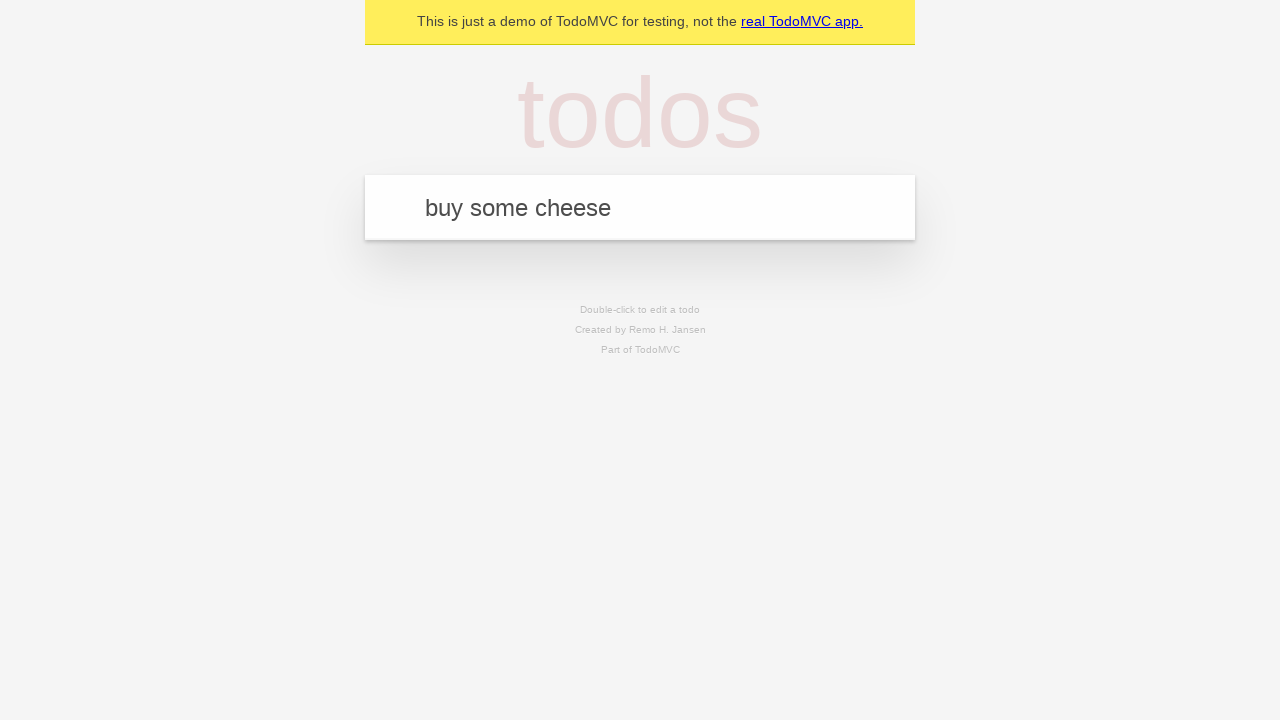

Pressed Enter to create todo 'buy some cheese' on internal:attr=[placeholder="What needs to be done?"i]
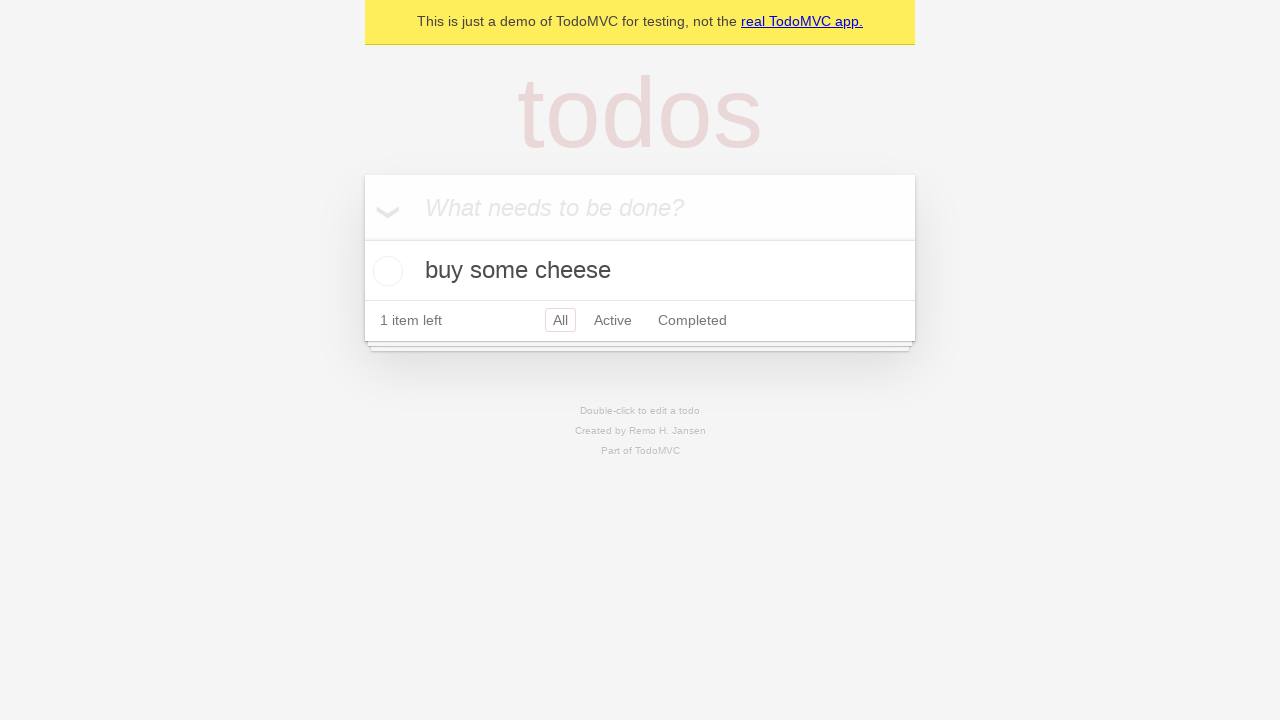

Filled todo input with 'feed the cat' on internal:attr=[placeholder="What needs to be done?"i]
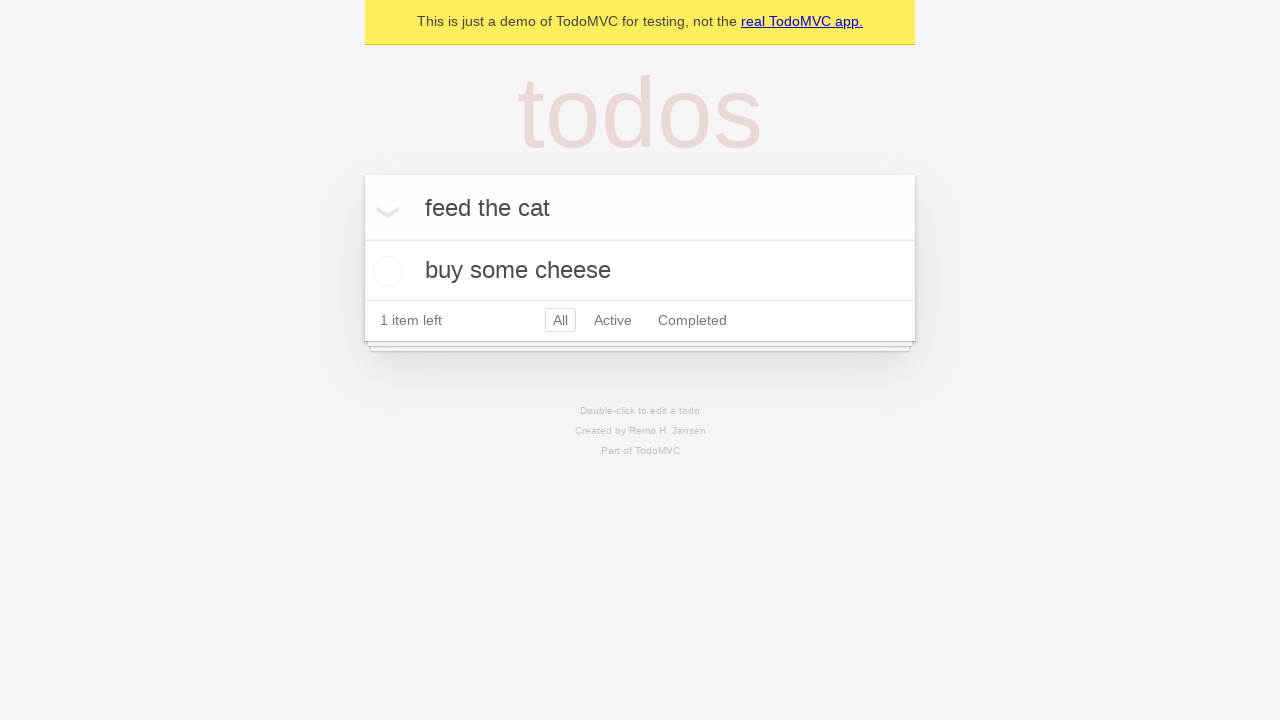

Pressed Enter to create todo 'feed the cat' on internal:attr=[placeholder="What needs to be done?"i]
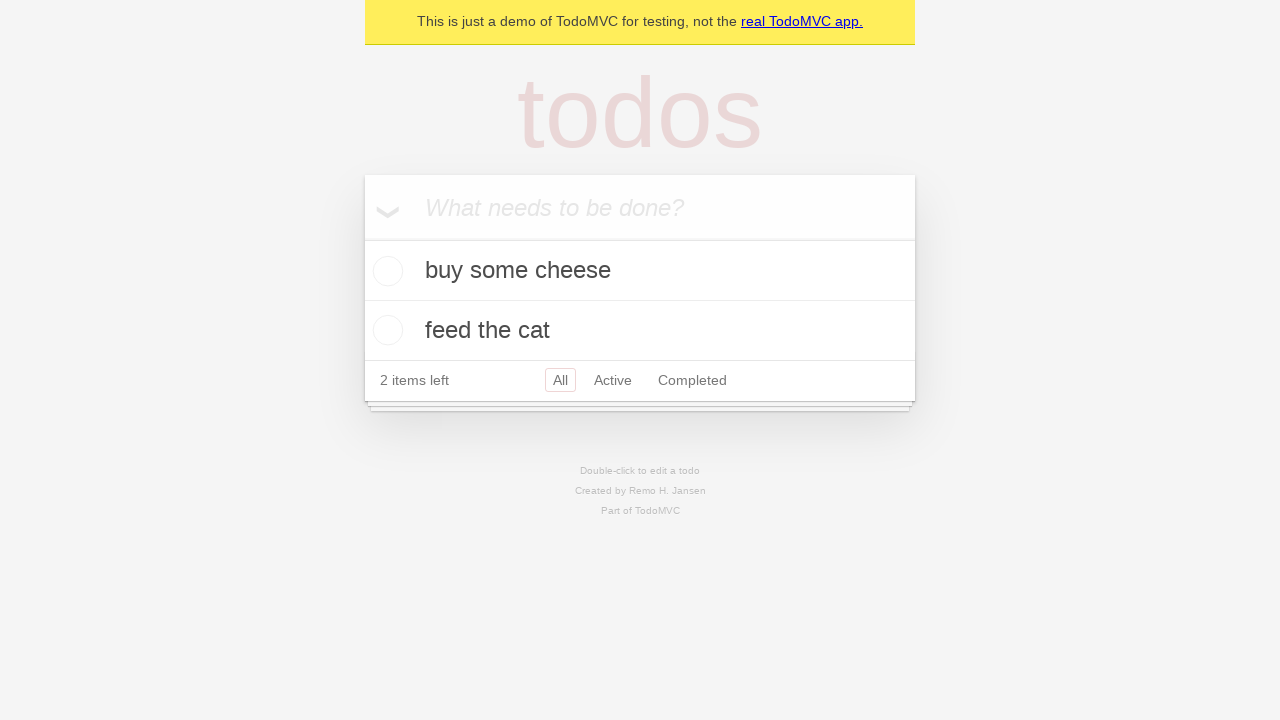

Filled todo input with 'book a doctors appointment' on internal:attr=[placeholder="What needs to be done?"i]
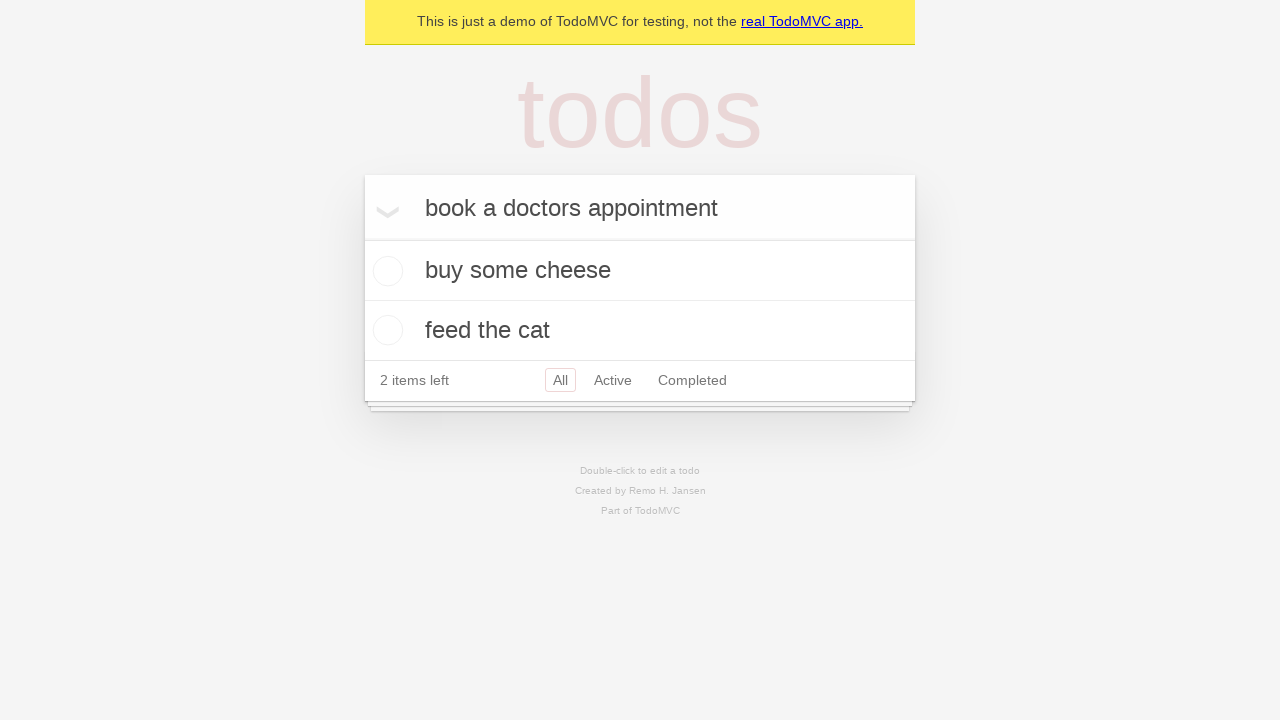

Pressed Enter to create todo 'book a doctors appointment' on internal:attr=[placeholder="What needs to be done?"i]
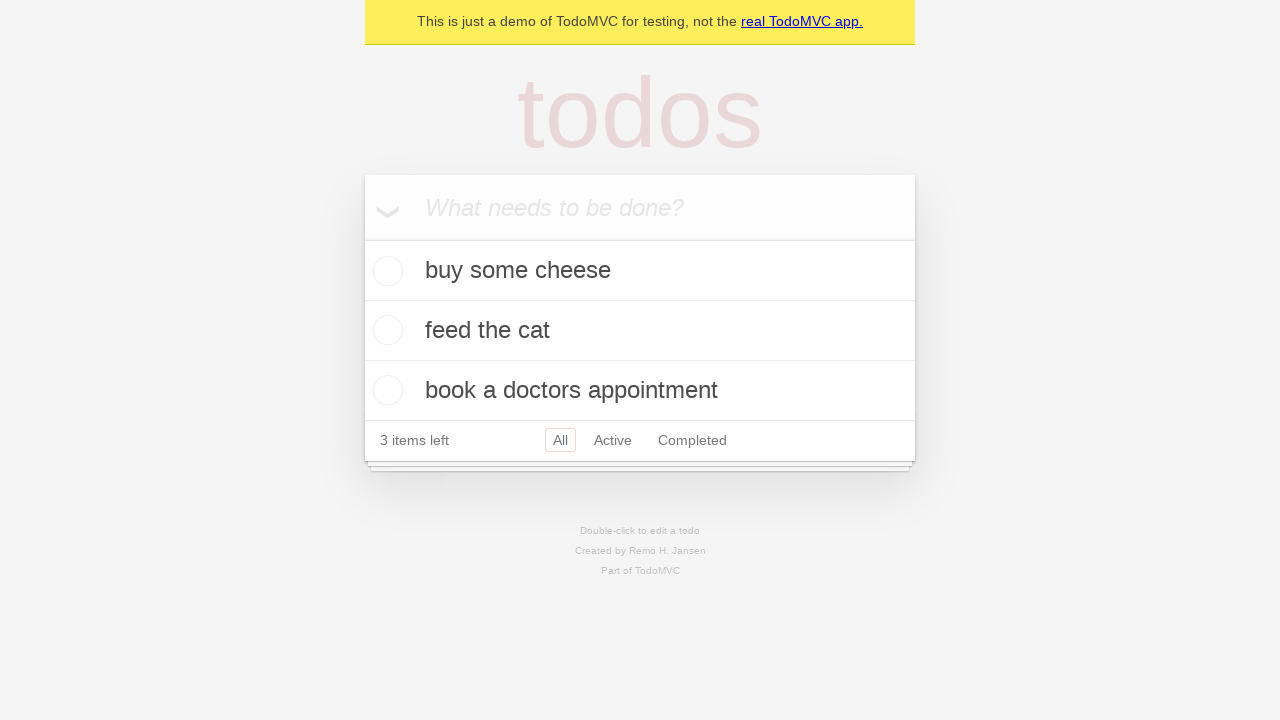

Clicked Active filter link at (613, 440) on internal:role=link[name="Active"i]
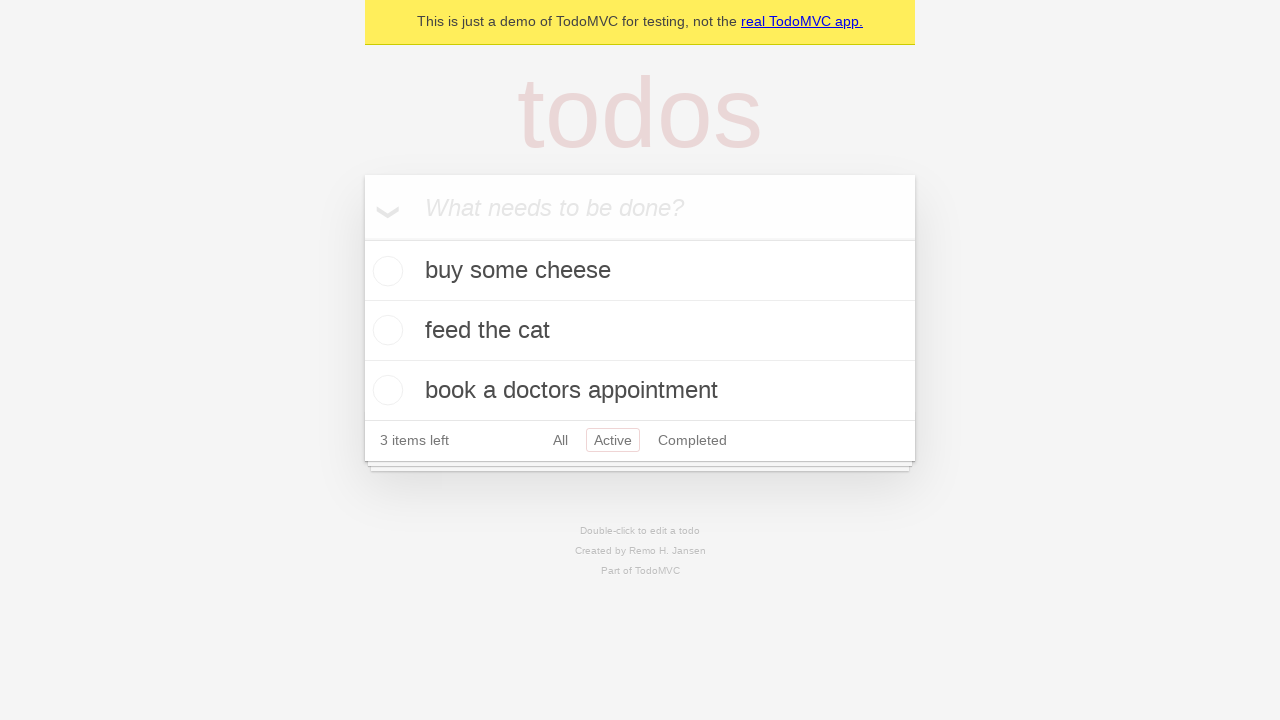

Verified Active filter link is highlighted with 'selected' class
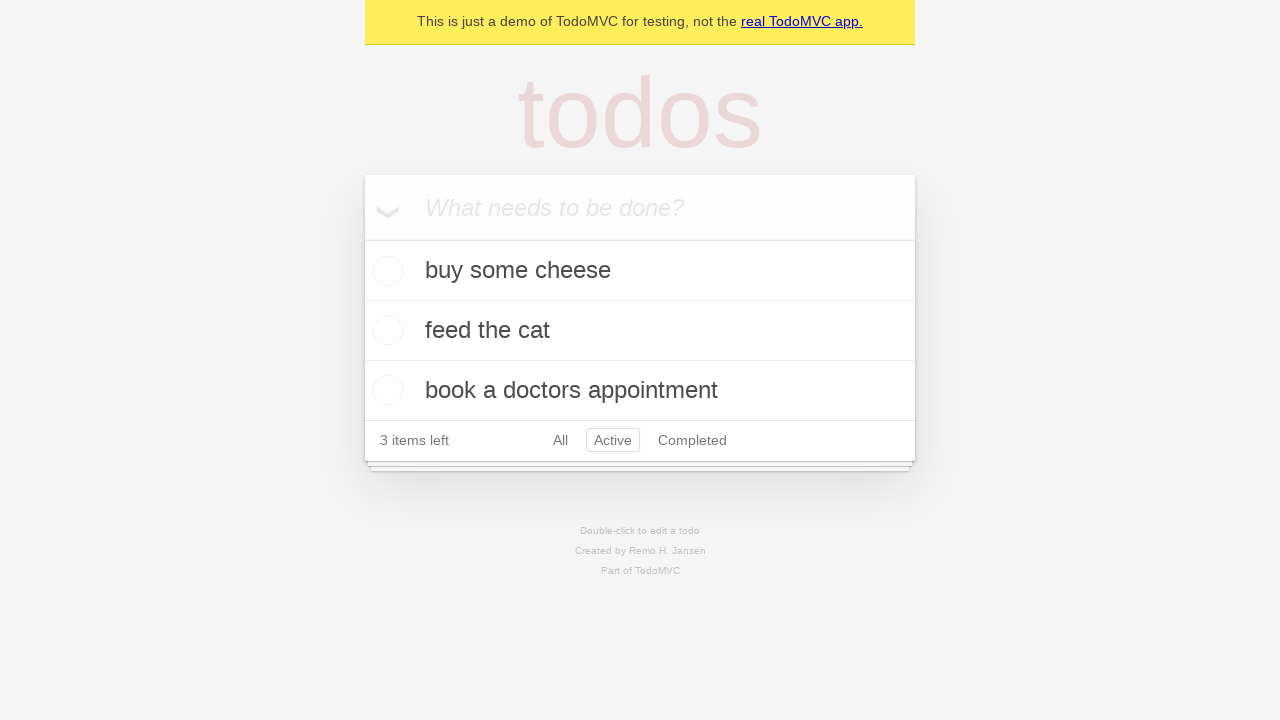

Clicked Completed filter link at (692, 440) on internal:role=link[name="Completed"i]
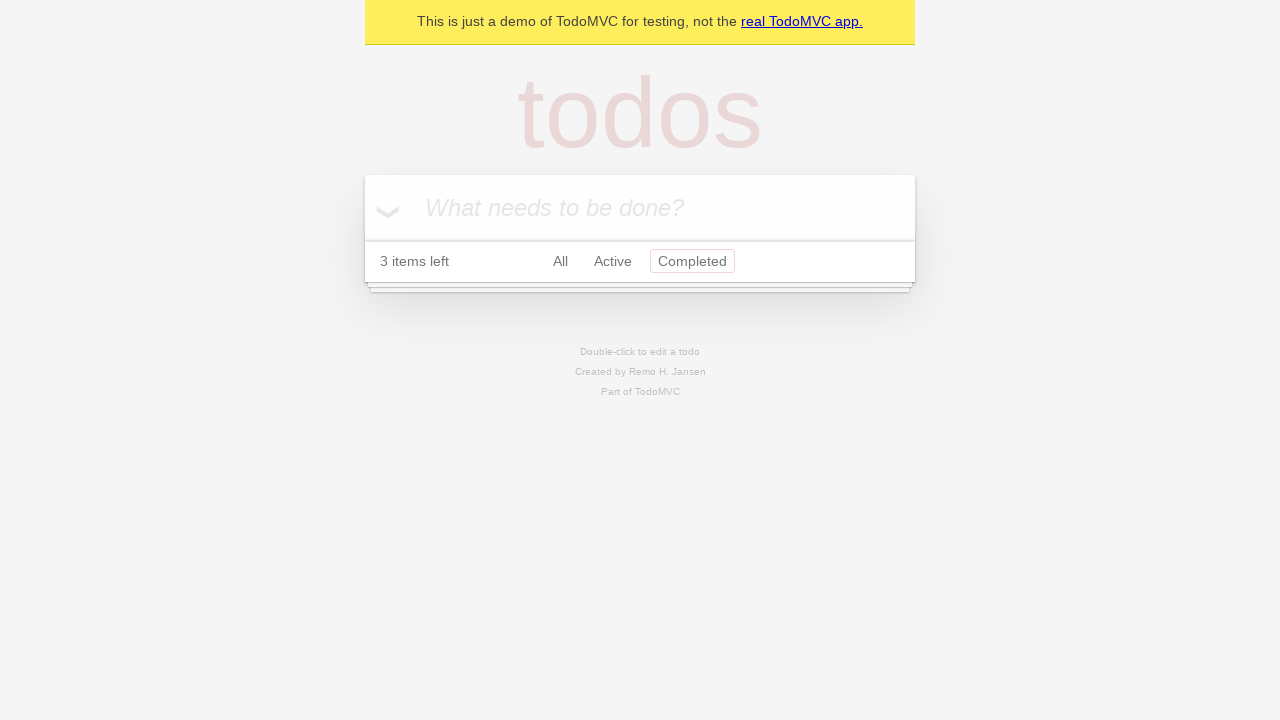

Verified Completed filter link is highlighted with 'selected' class
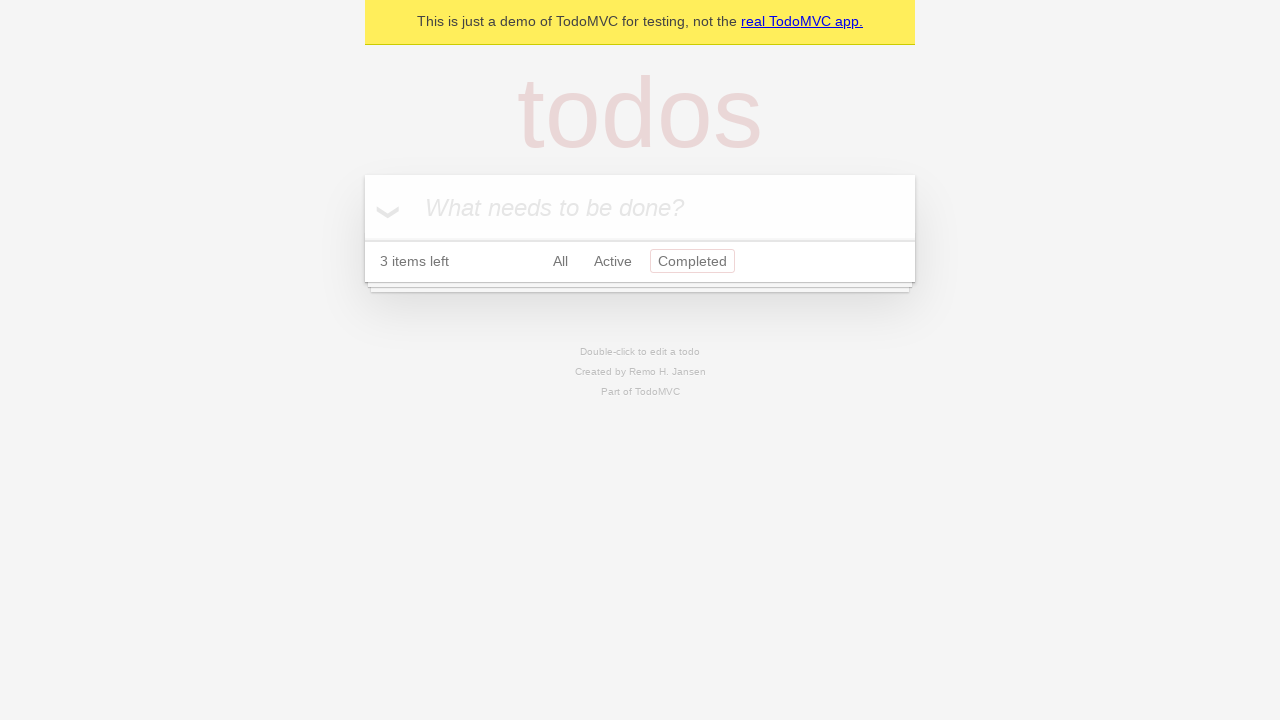

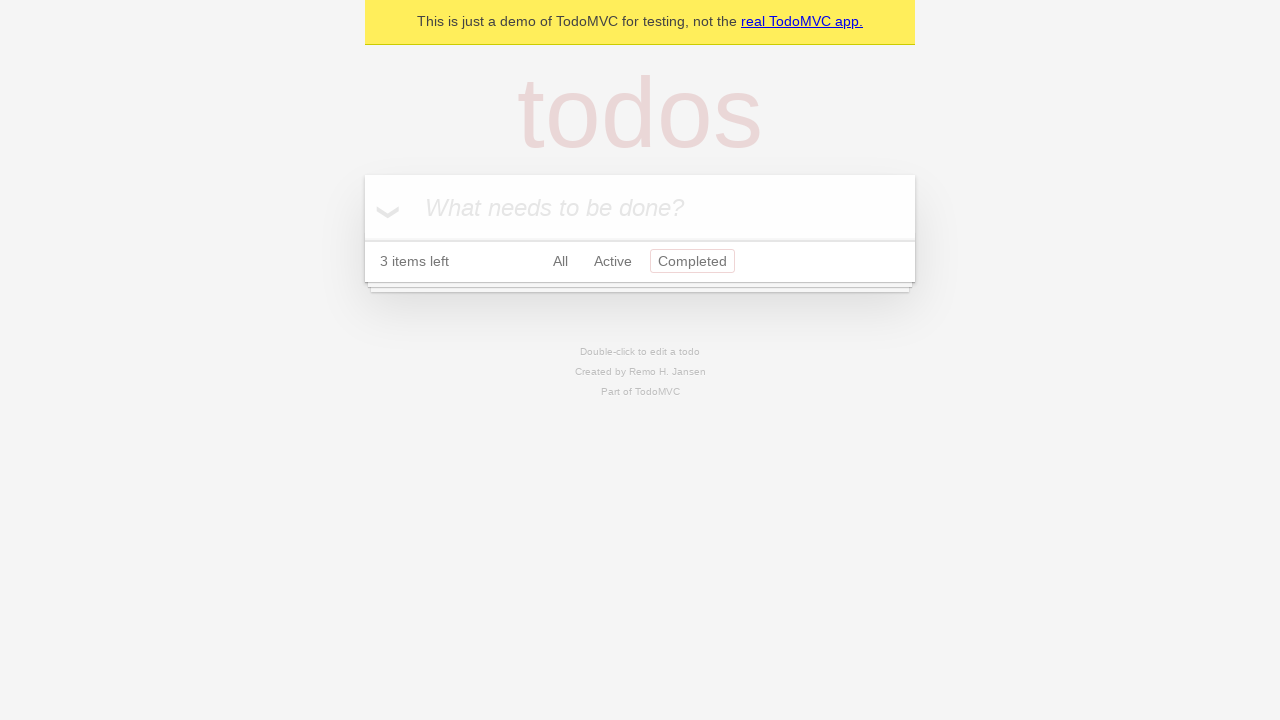